Tests a practice form on DemoQA by filling out all form fields including name, email, gender, phone, date of birth, subjects, hobbies, address, state and city, then submitting the form and verifying the submitted data.

Starting URL: https://demoqa.com/

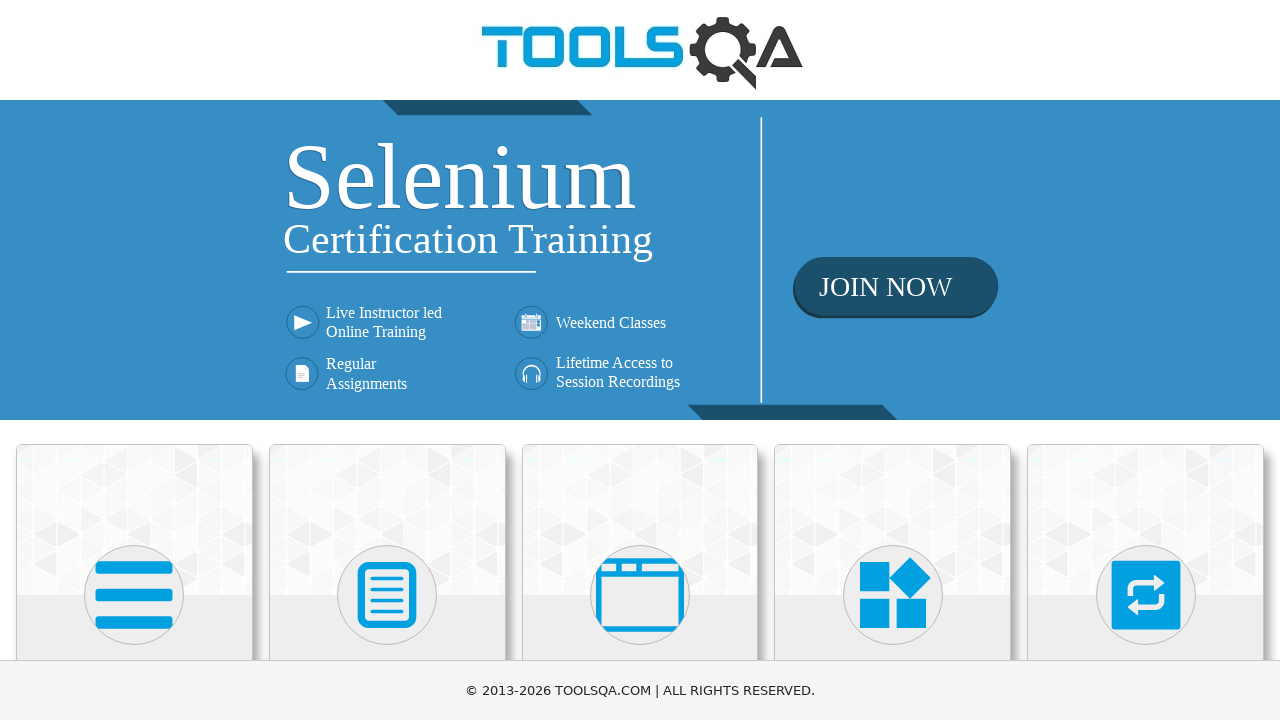

Clicked on Forms menu at (387, 360) on xpath=//h5[text()='Forms']
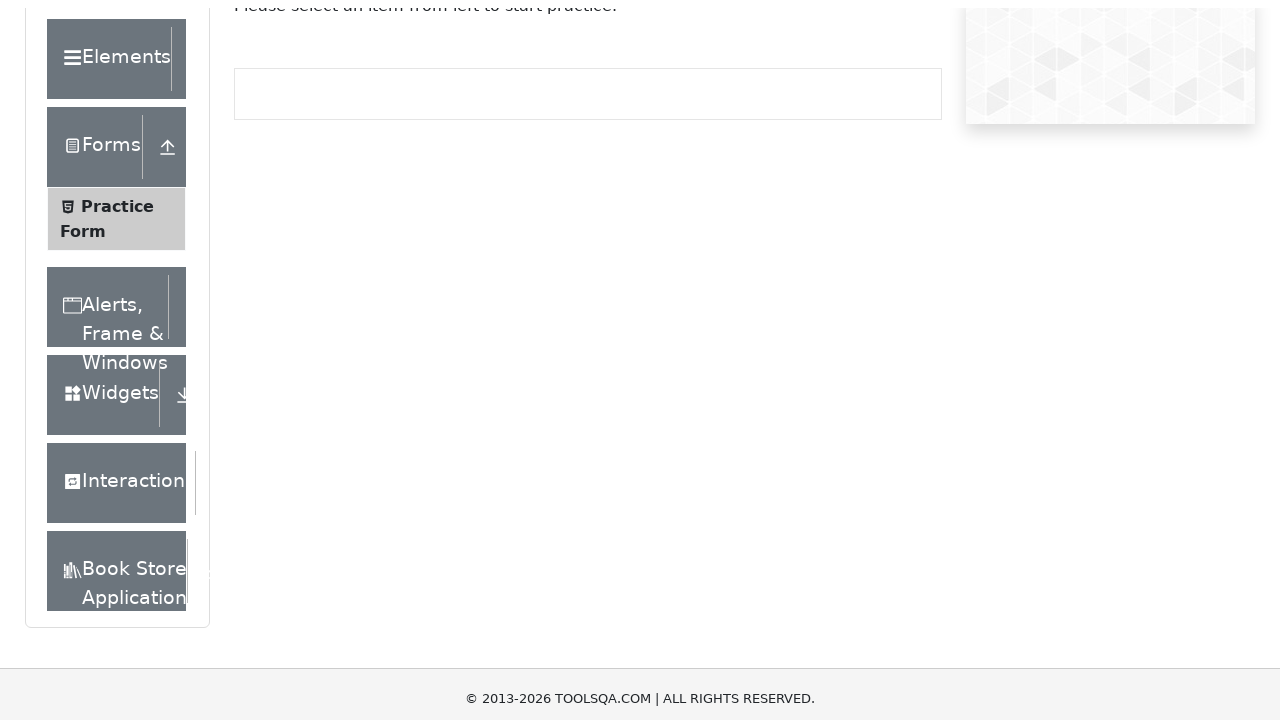

Clicked on Practice Form submenu at (117, 336) on xpath=//span[text()='Practice Form']
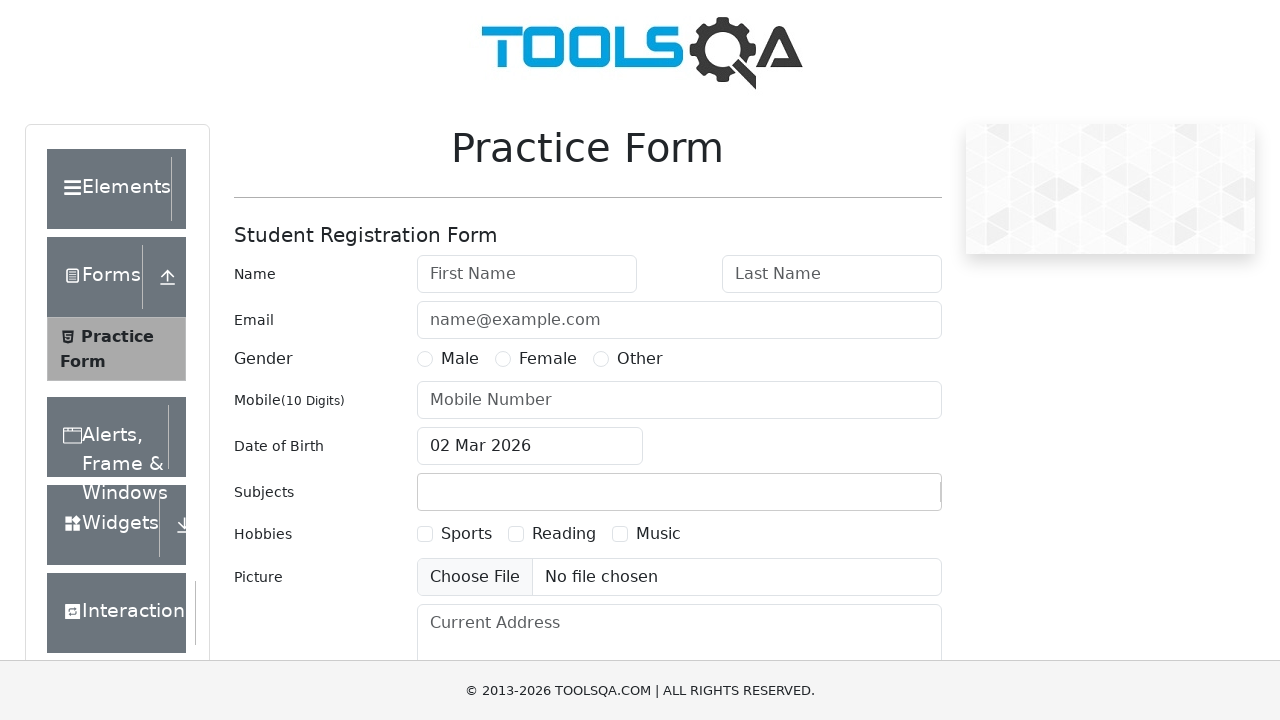

Filled first name field with 'Mario' on #firstName
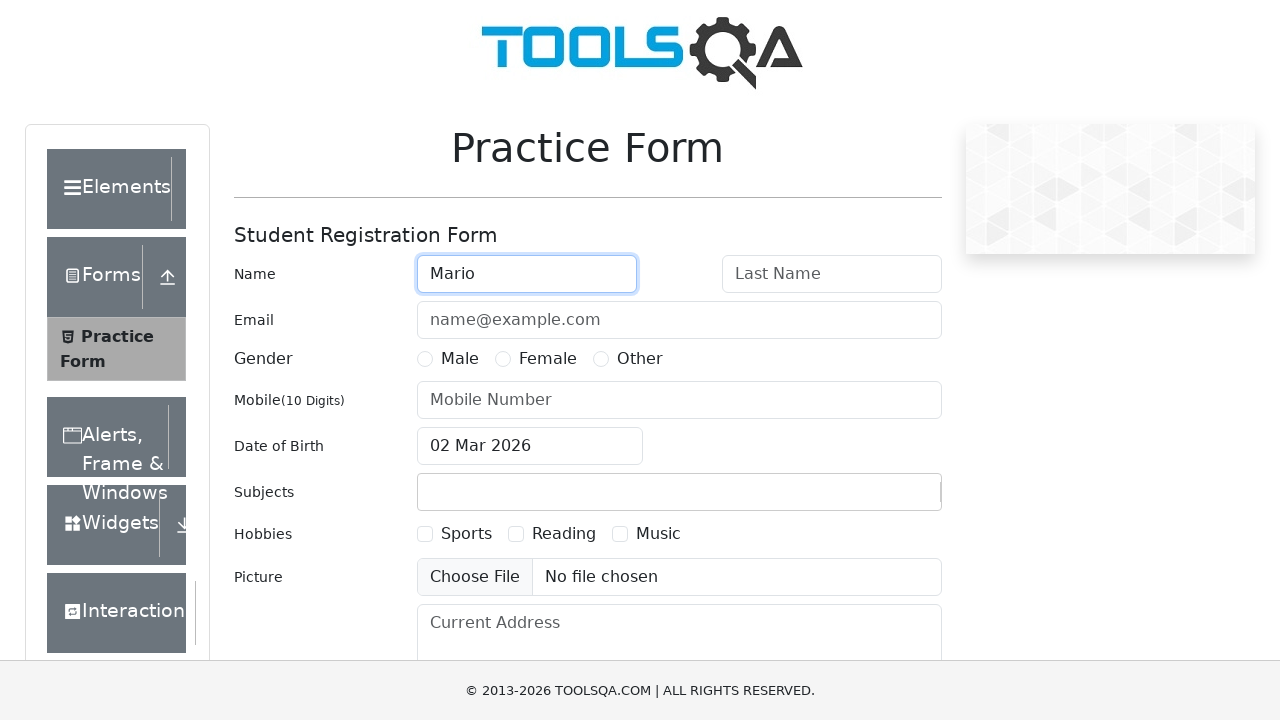

Filled last name field with 'Luigi' on #lastName
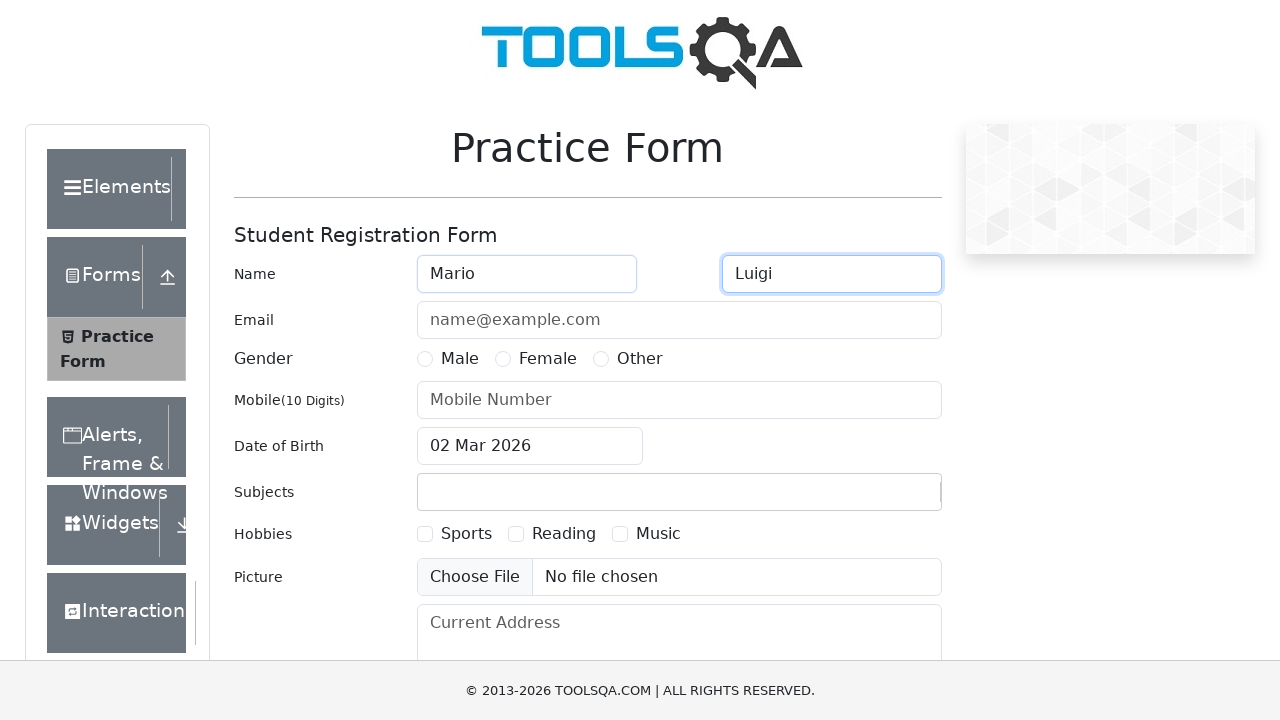

Filled email field with 'test@gmail.com' on #userEmail
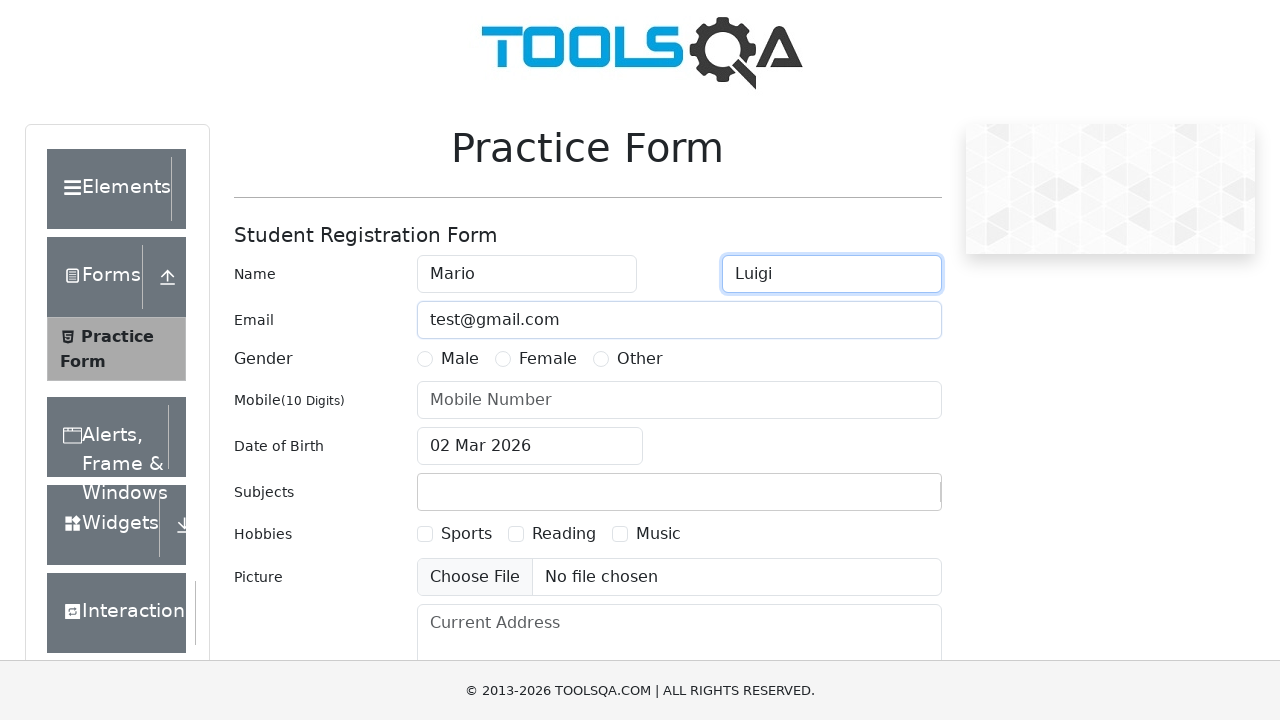

Selected Female gender option at (548, 359) on xpath=//label[@for='gender-radio-2']
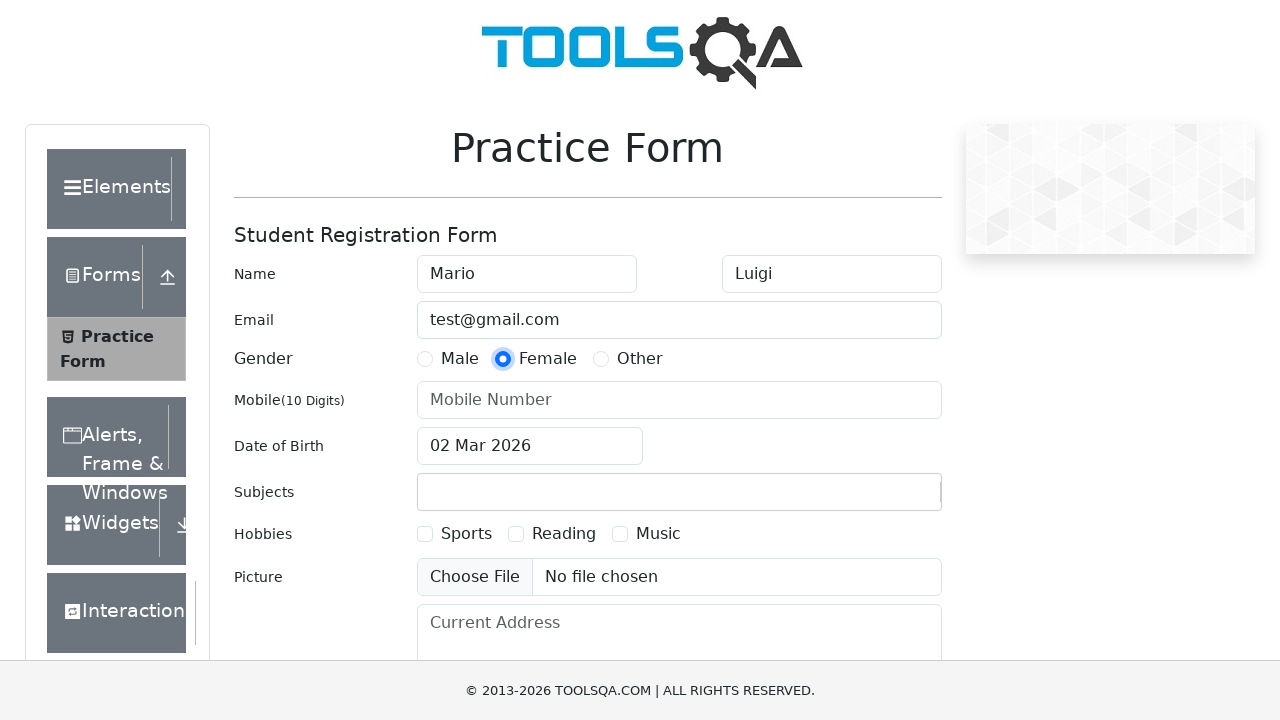

Filled mobile phone number with '0755566090' on #userNumber
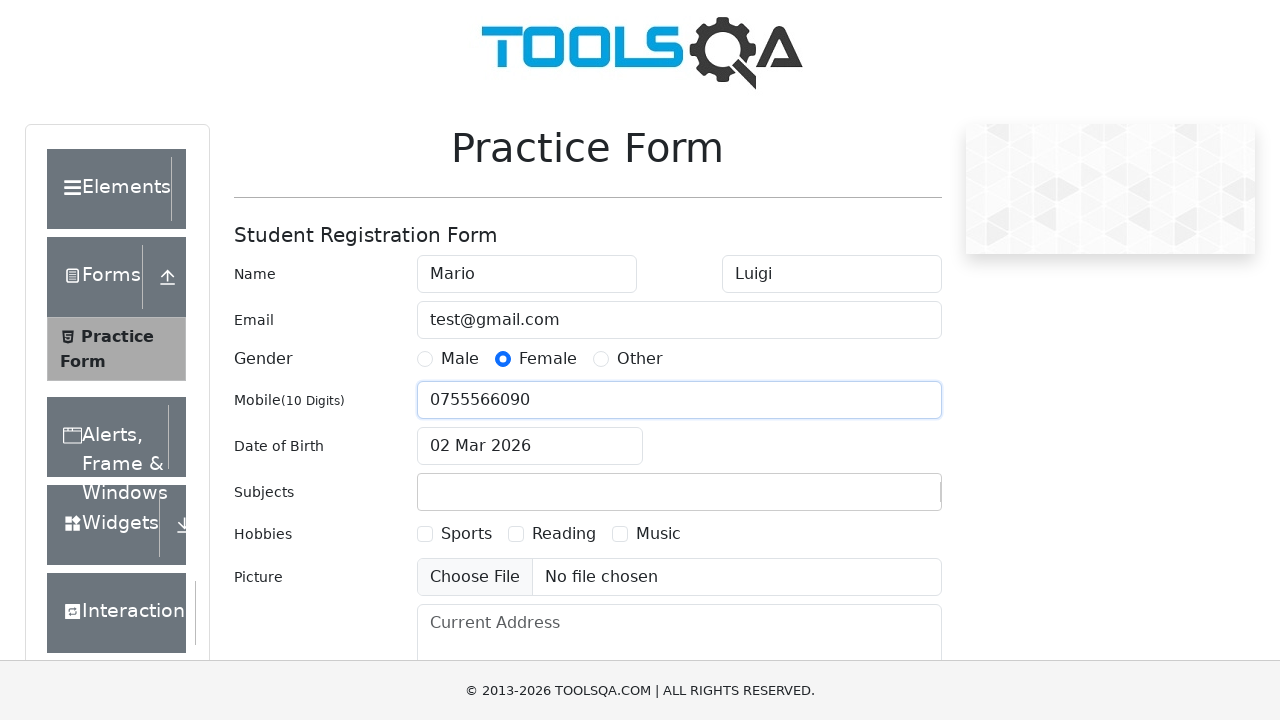

Clicked on date of birth input to open date picker at (530, 446) on #dateOfBirthInput
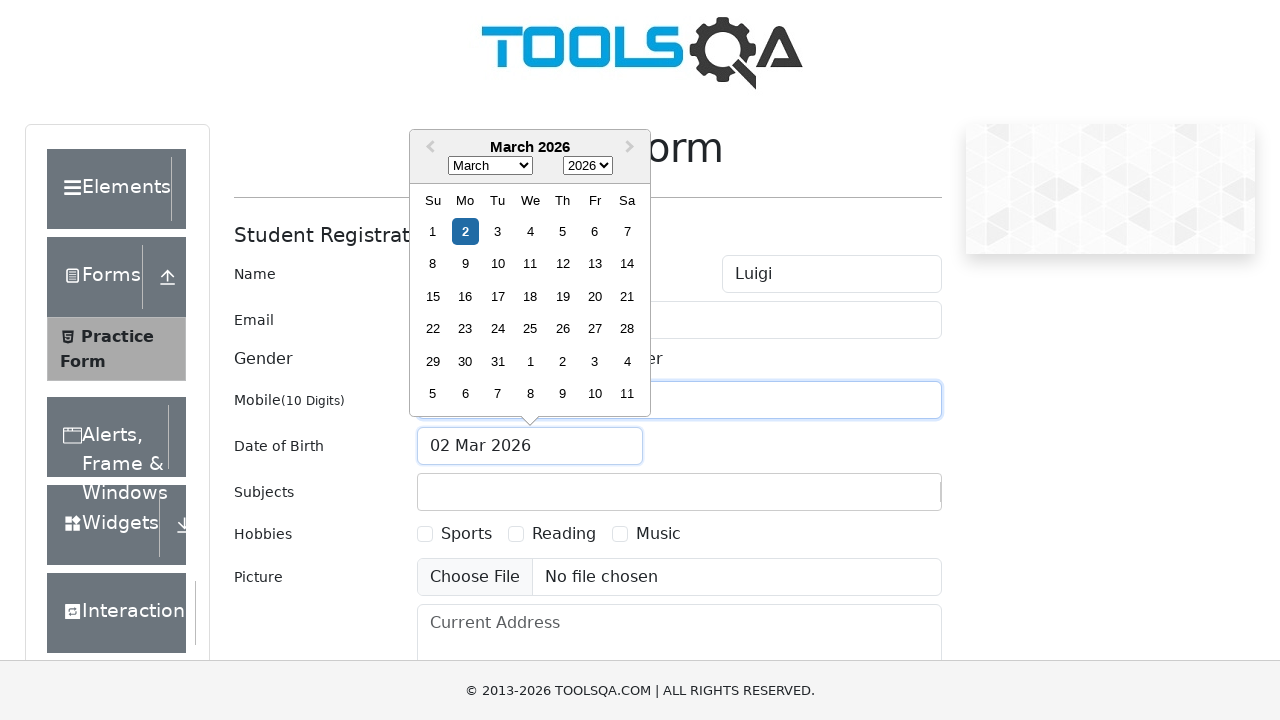

Selected October as month in date picker on select.react-datepicker__month-select
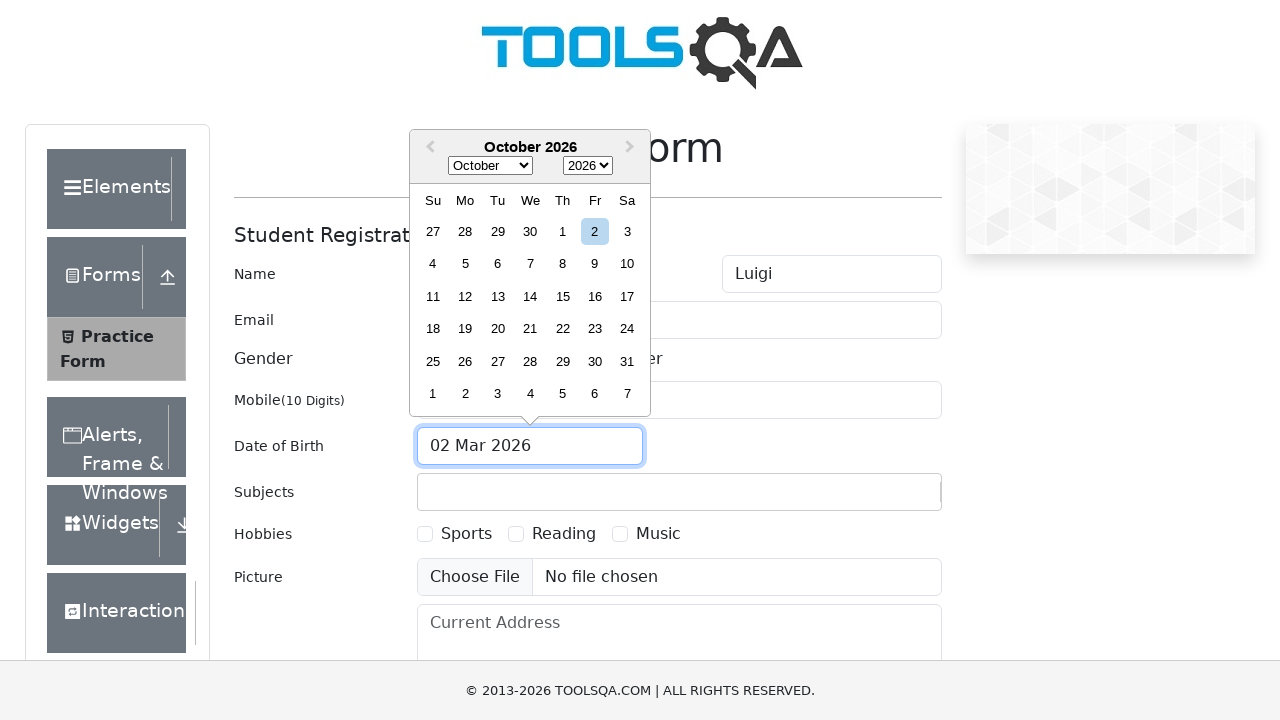

Selected 2025 as year in date picker on select.react-datepicker__year-select
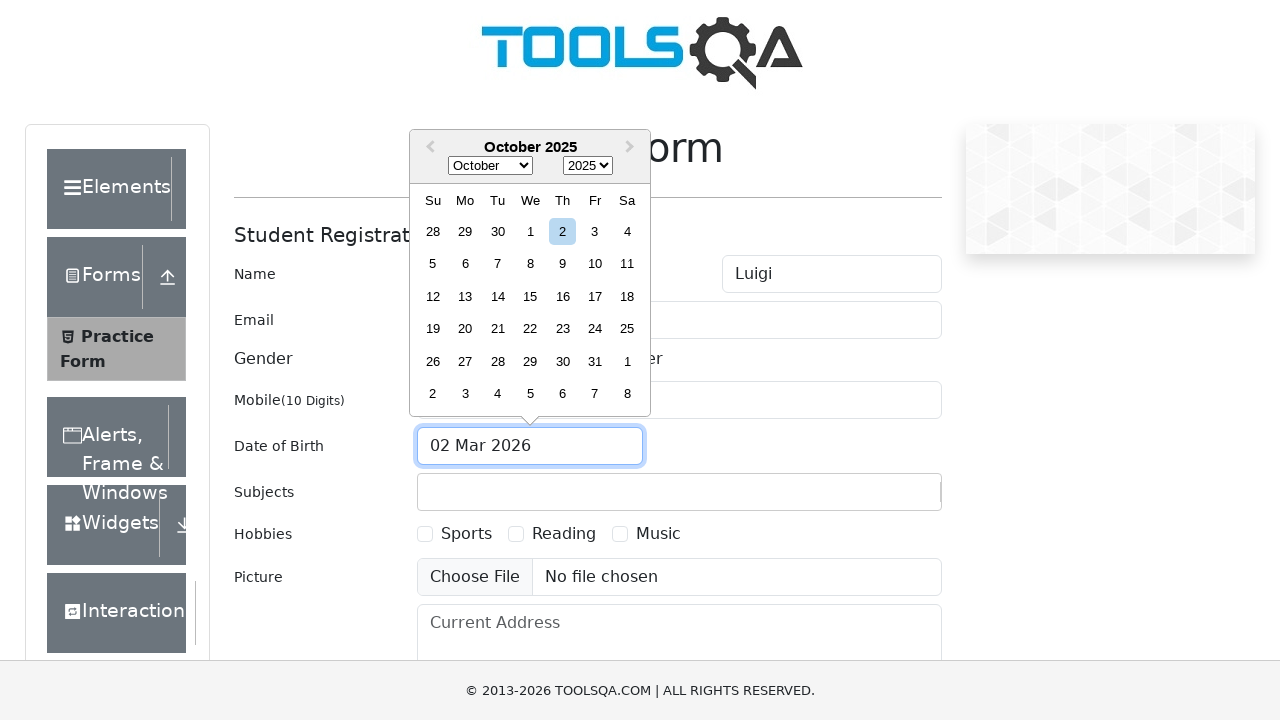

Selected day 25 in date picker at (627, 329) on xpath=//div[contains(@class,'react-datepicker__day') and text()='25' and not(con
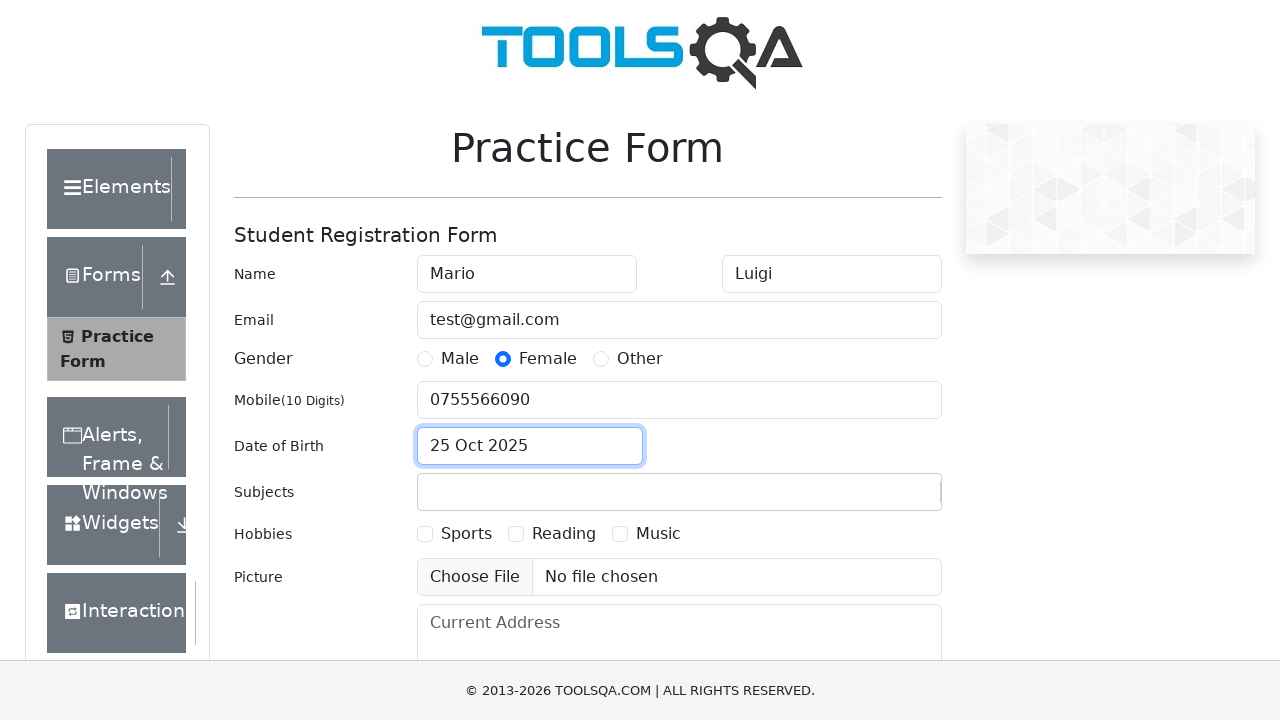

Filled subjects input with 'Maths' on #subjectsInput
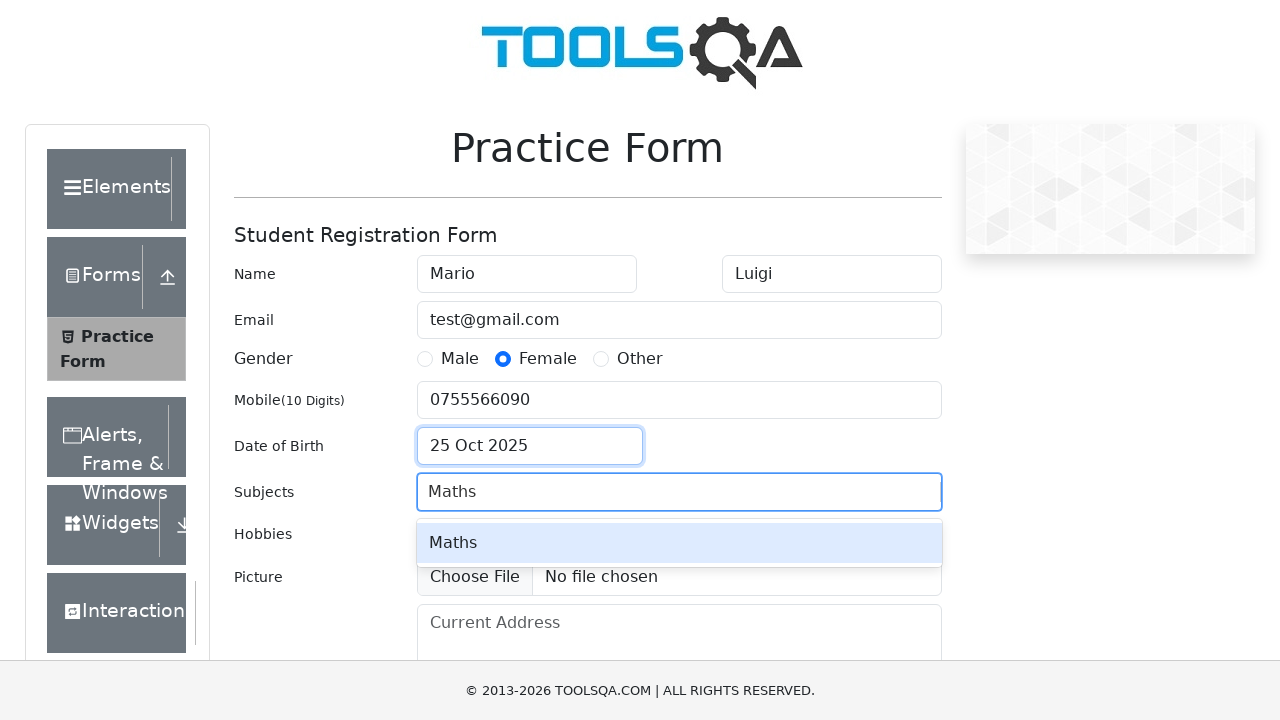

Pressed Enter to confirm Maths subject on #subjectsInput
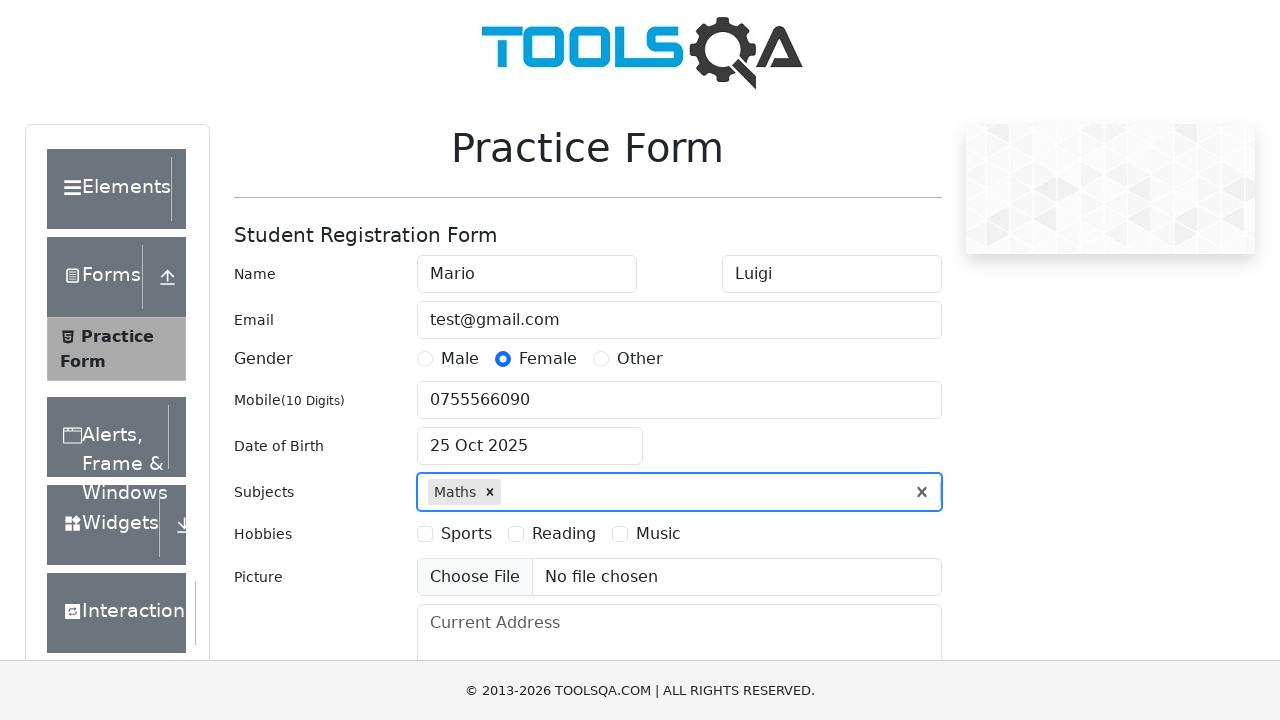

Filled subjects input with 'Physics' on #subjectsInput
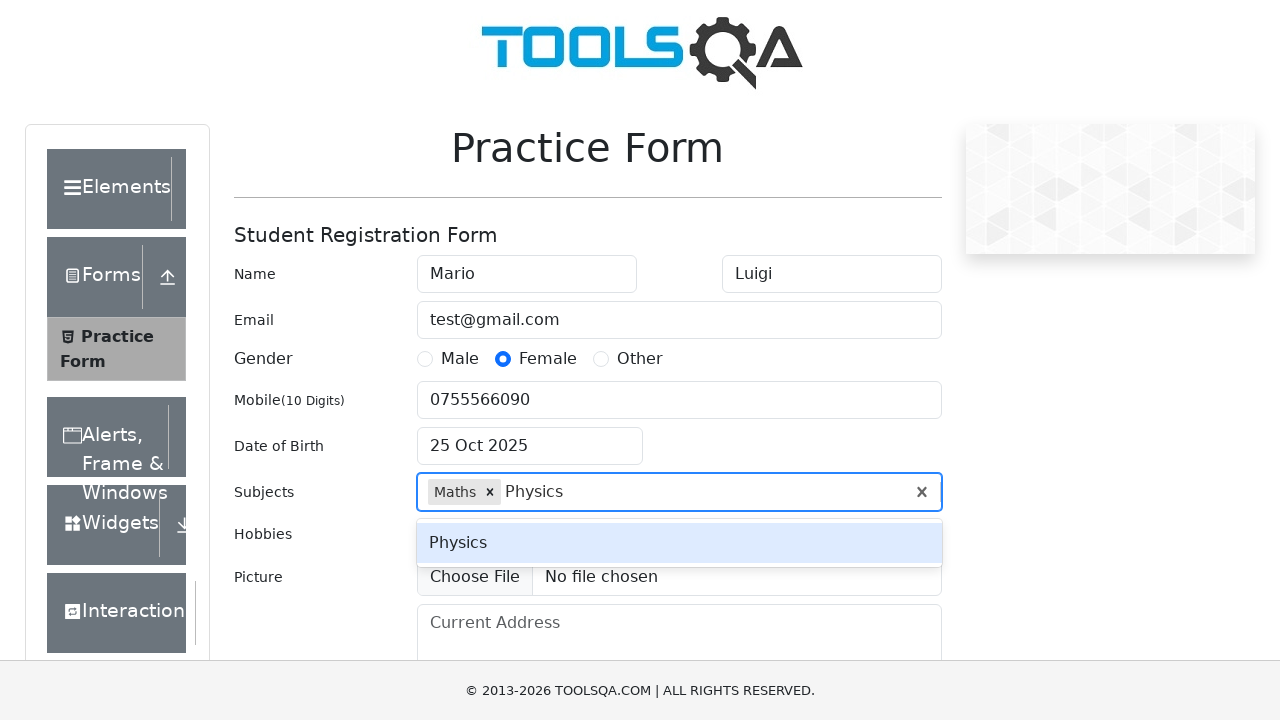

Pressed Enter to confirm Physics subject on #subjectsInput
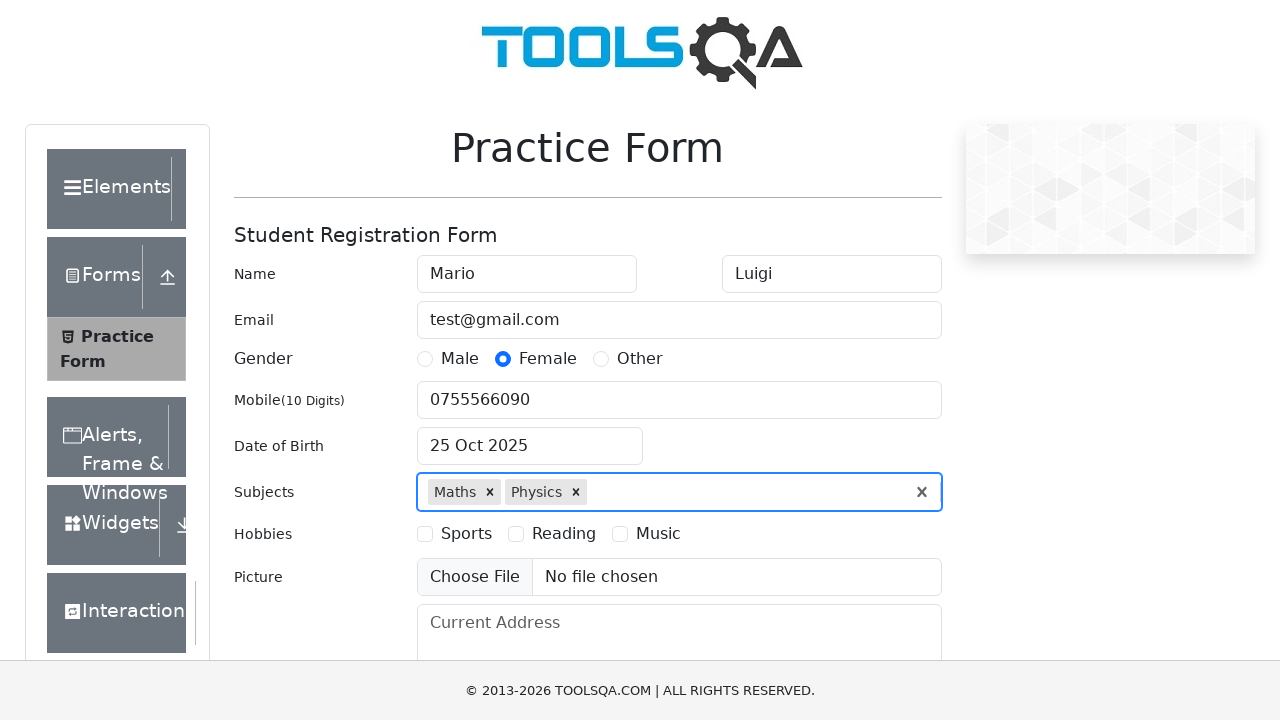

Scrolled down 200 pixels to view hobbies section
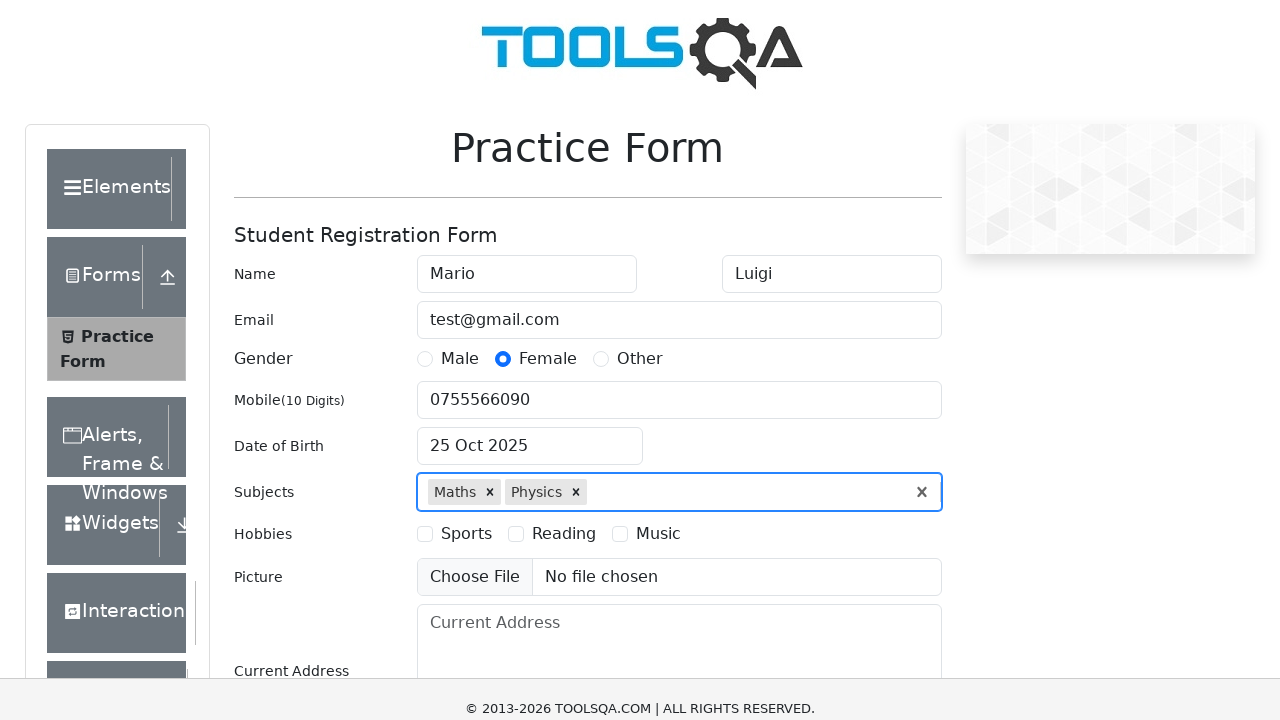

Selected Sports hobby checkbox at (466, 334) on xpath=//label[@for='hobbies-checkbox-1']
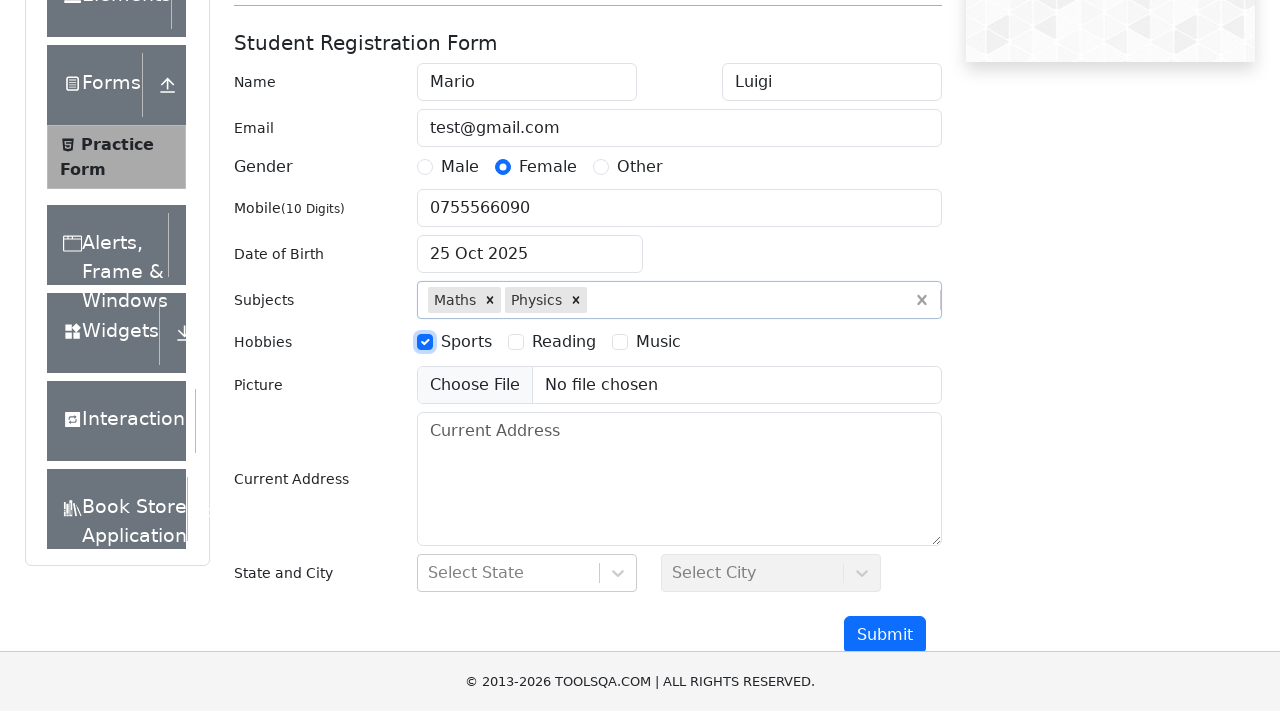

Selected Reading hobby checkbox at (564, 360) on xpath=//label[@for='hobbies-checkbox-2']
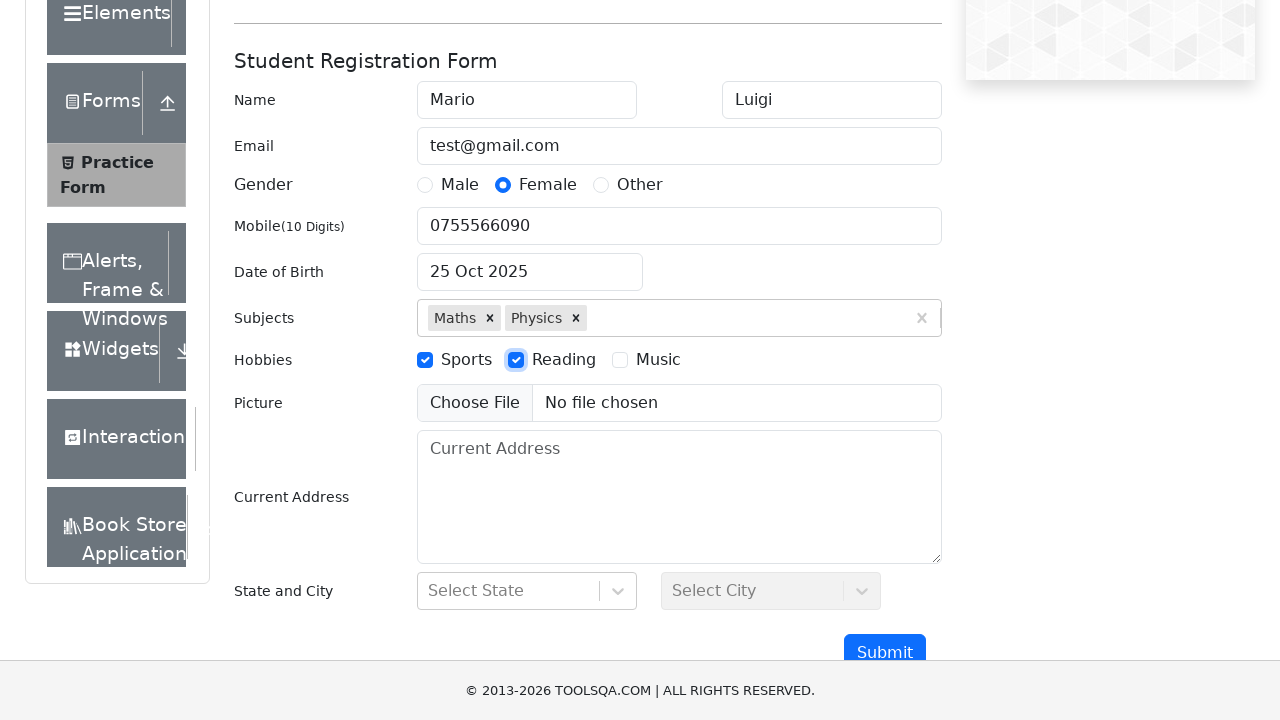

Selected Music hobby checkbox at (658, 360) on xpath=//label[@for='hobbies-checkbox-3']
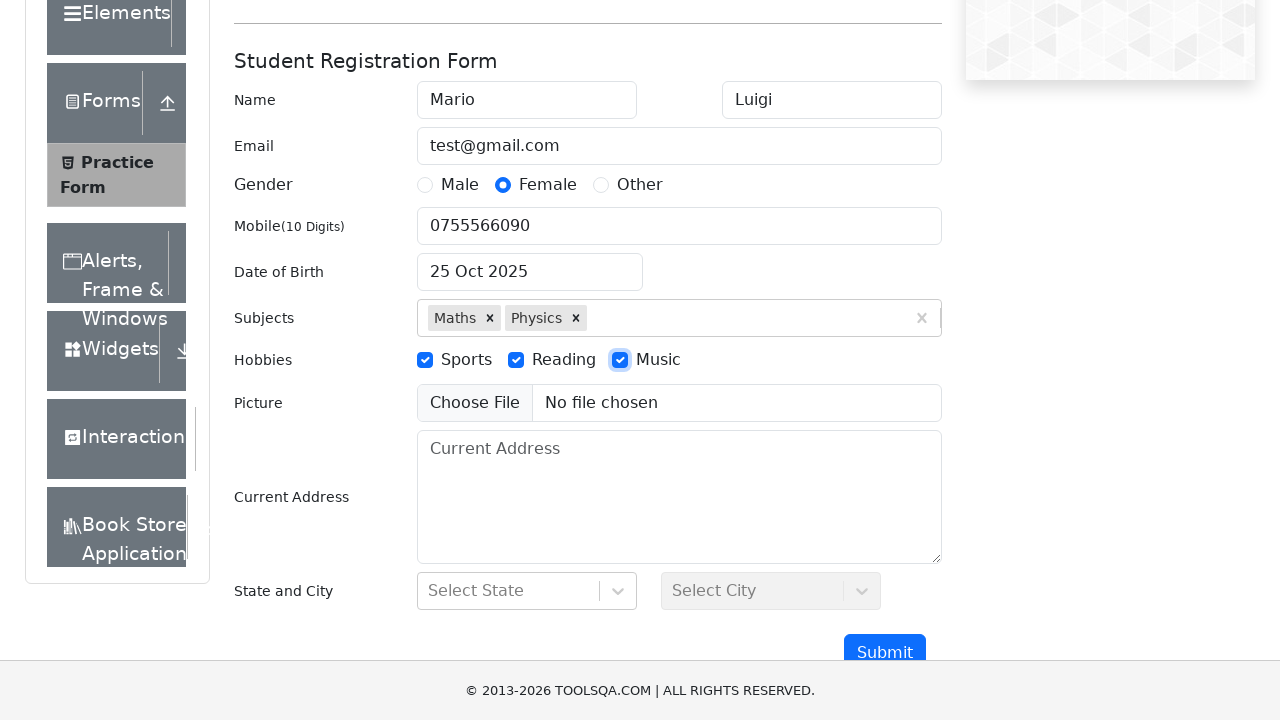

Scrolled down 500 pixels to view address and submit section
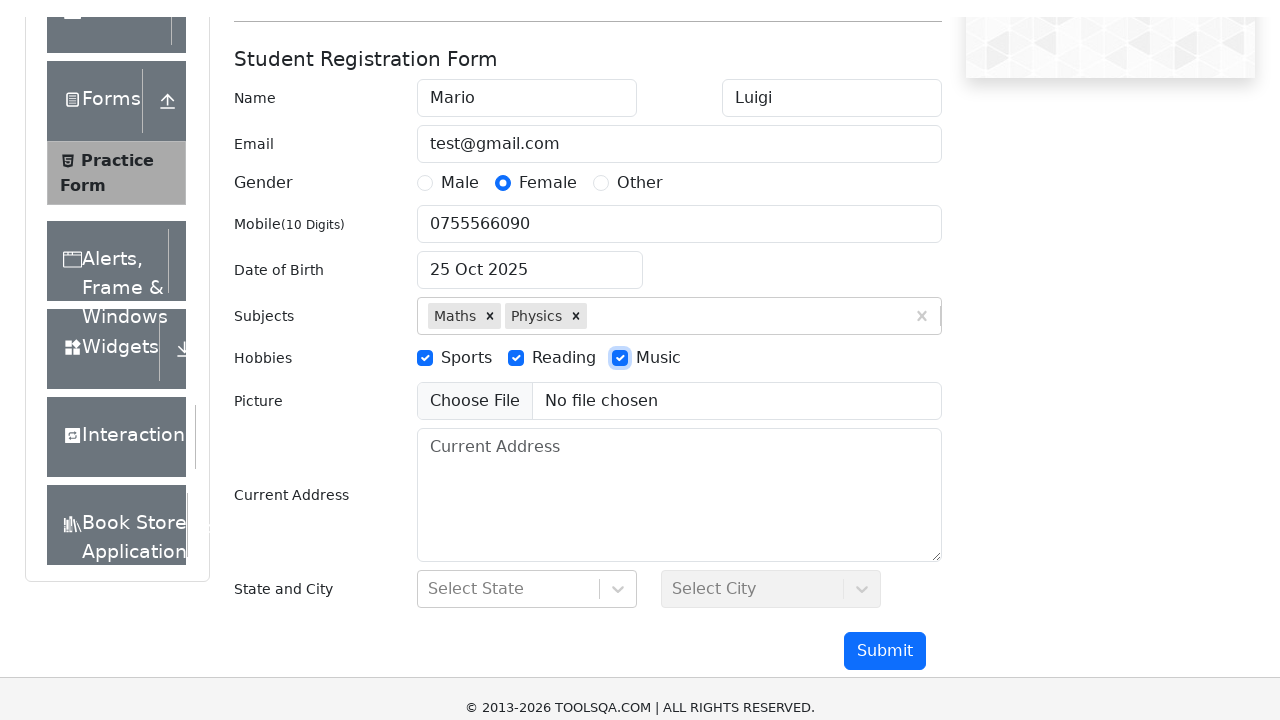

Filled current address with 'Strada Iorga' on #currentAddress
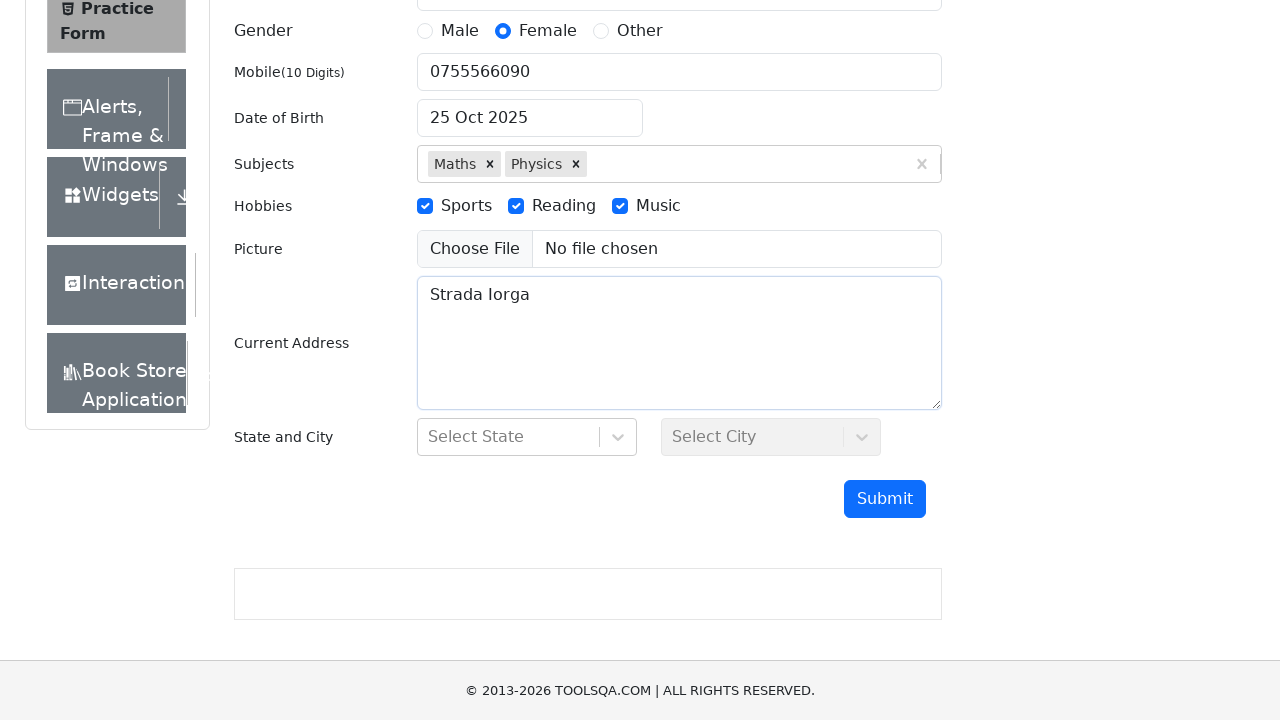

Typed 'NCR' in state selection field on #react-select-3-input
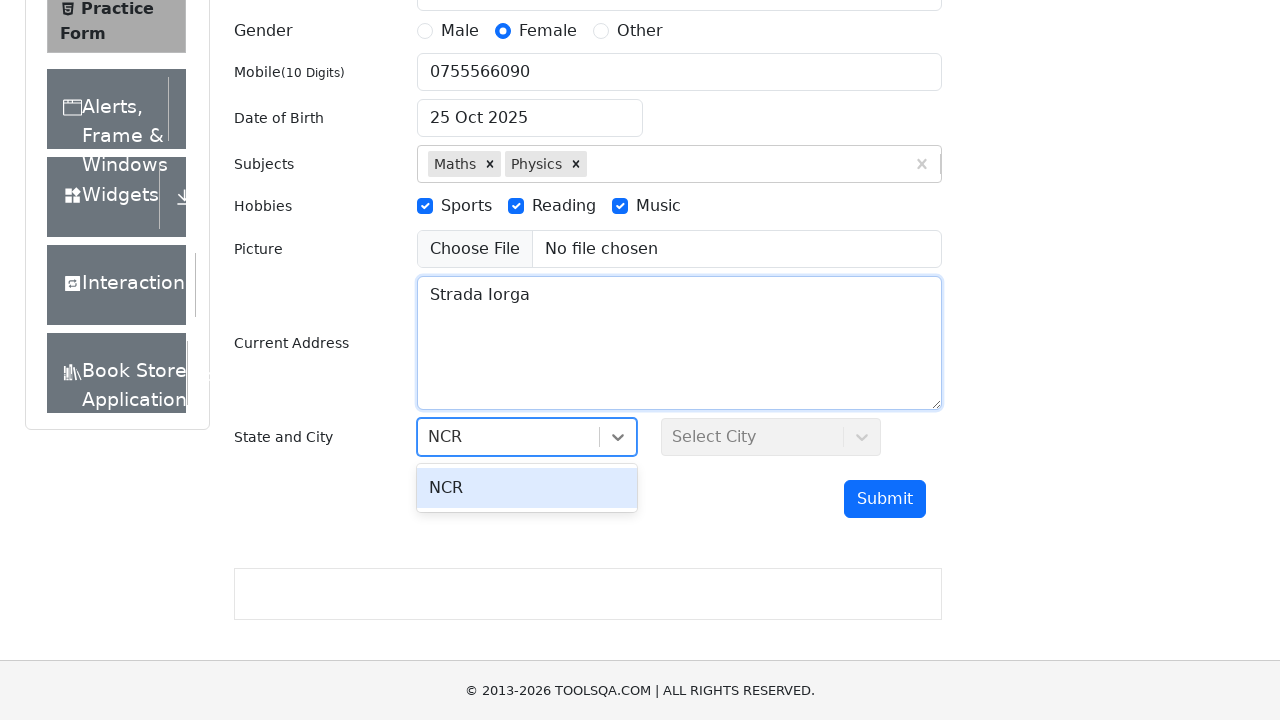

Pressed Enter to confirm NCR state selection on #react-select-3-input
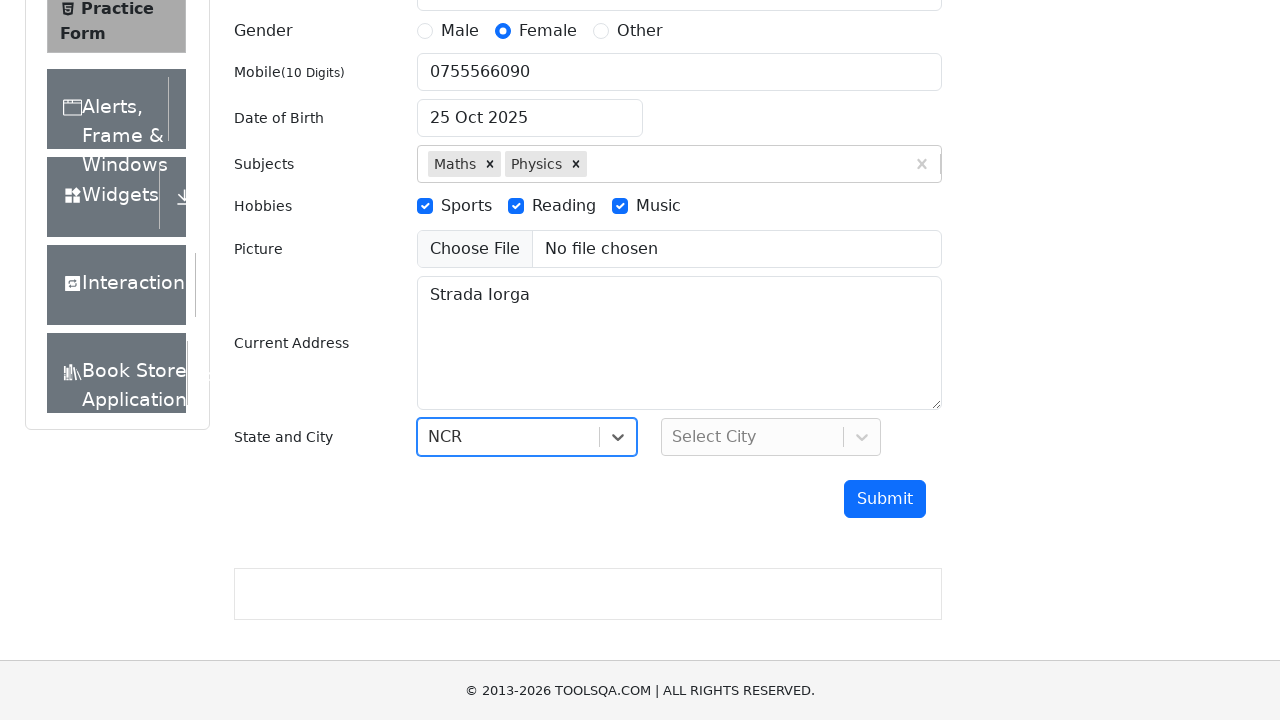

Typed 'Delhi' in city selection field on #react-select-4-input
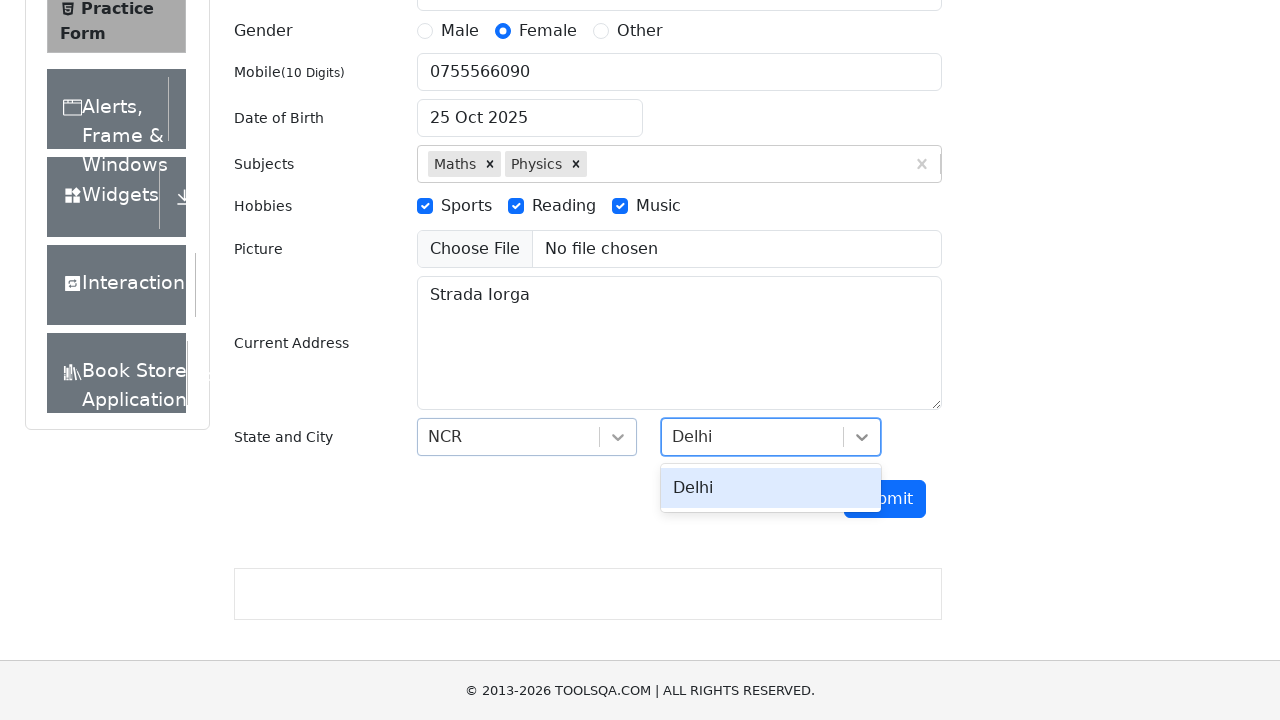

Pressed Enter to confirm Delhi city selection on #react-select-4-input
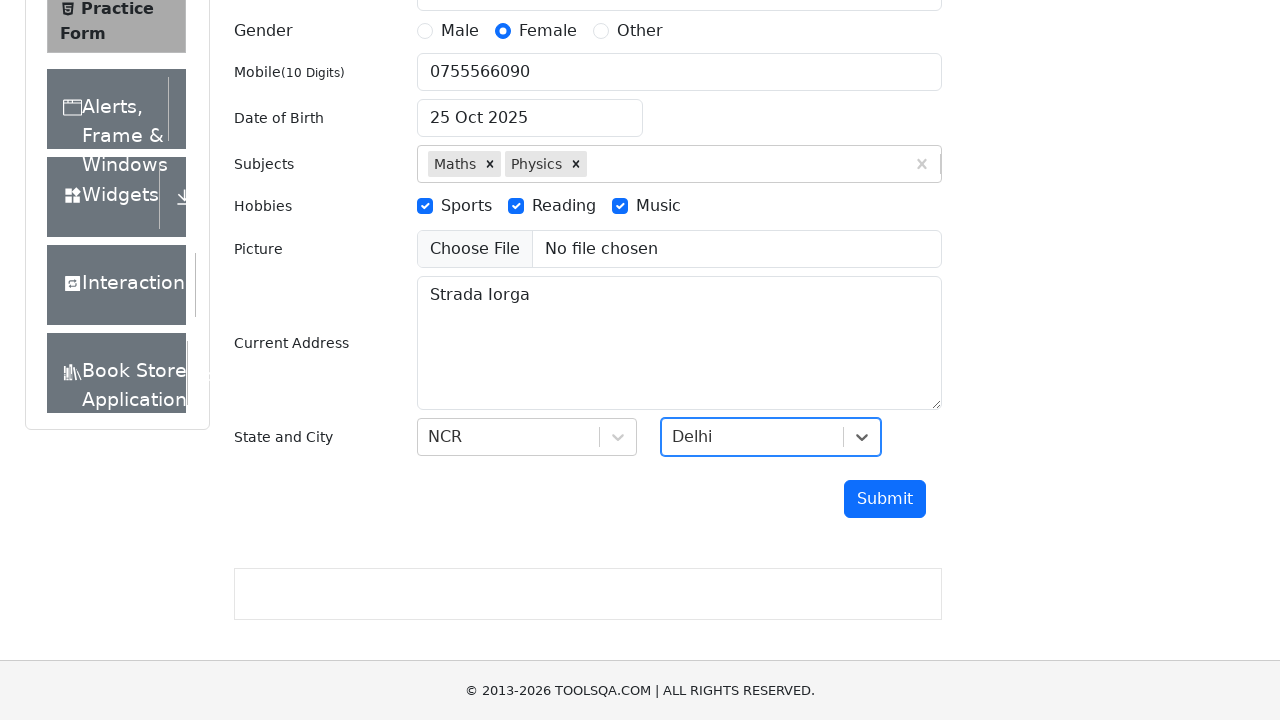

Clicked submit button to submit the form at (885, 499) on #submit
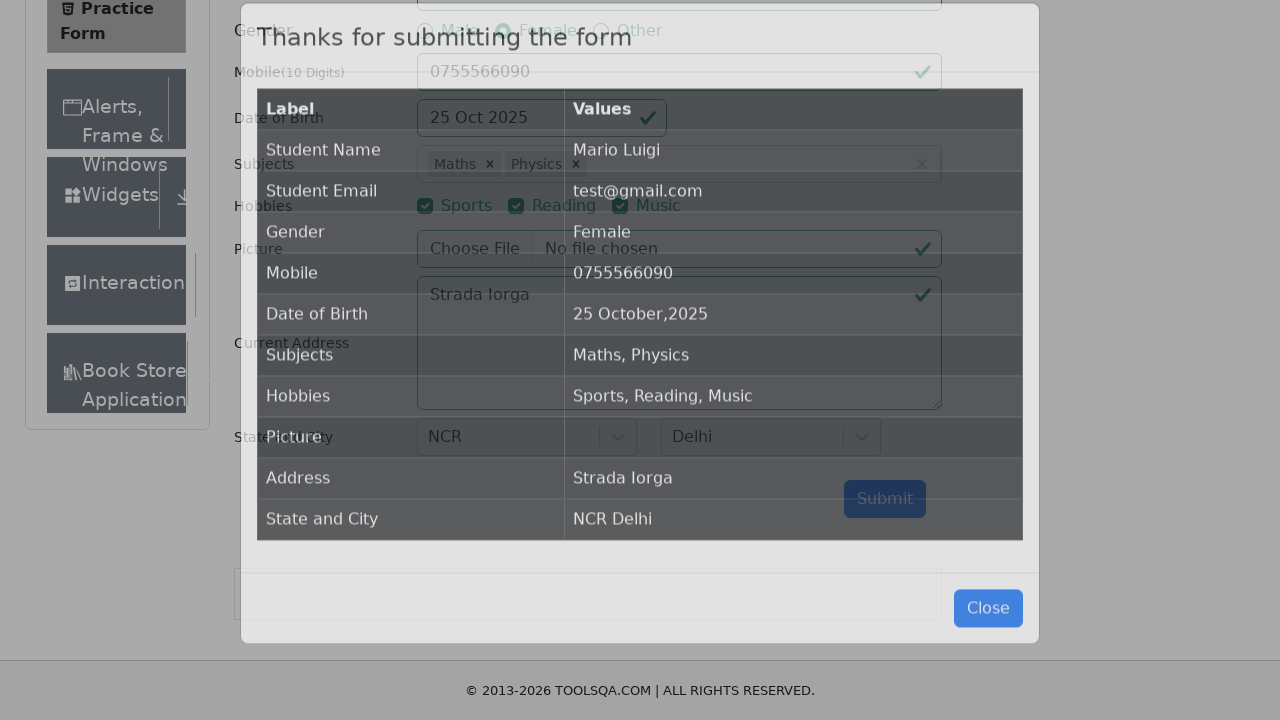

Waited for submission confirmation table to appear - form successfully submitted
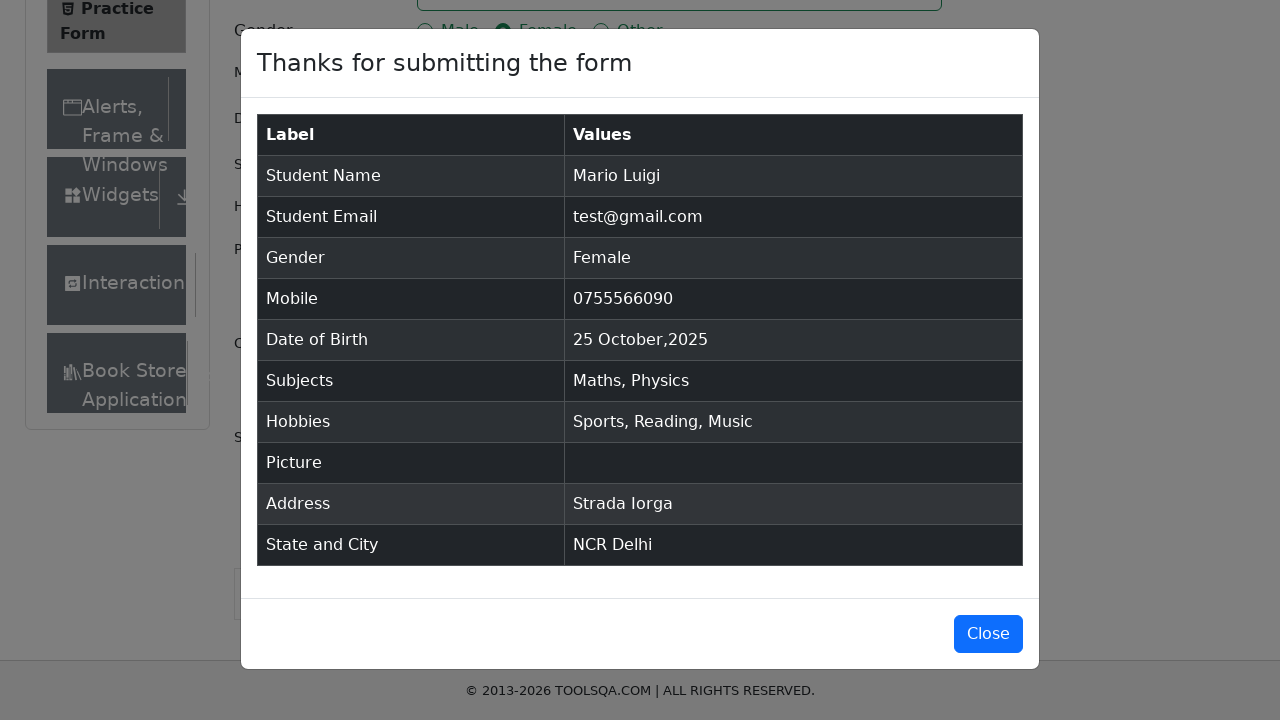

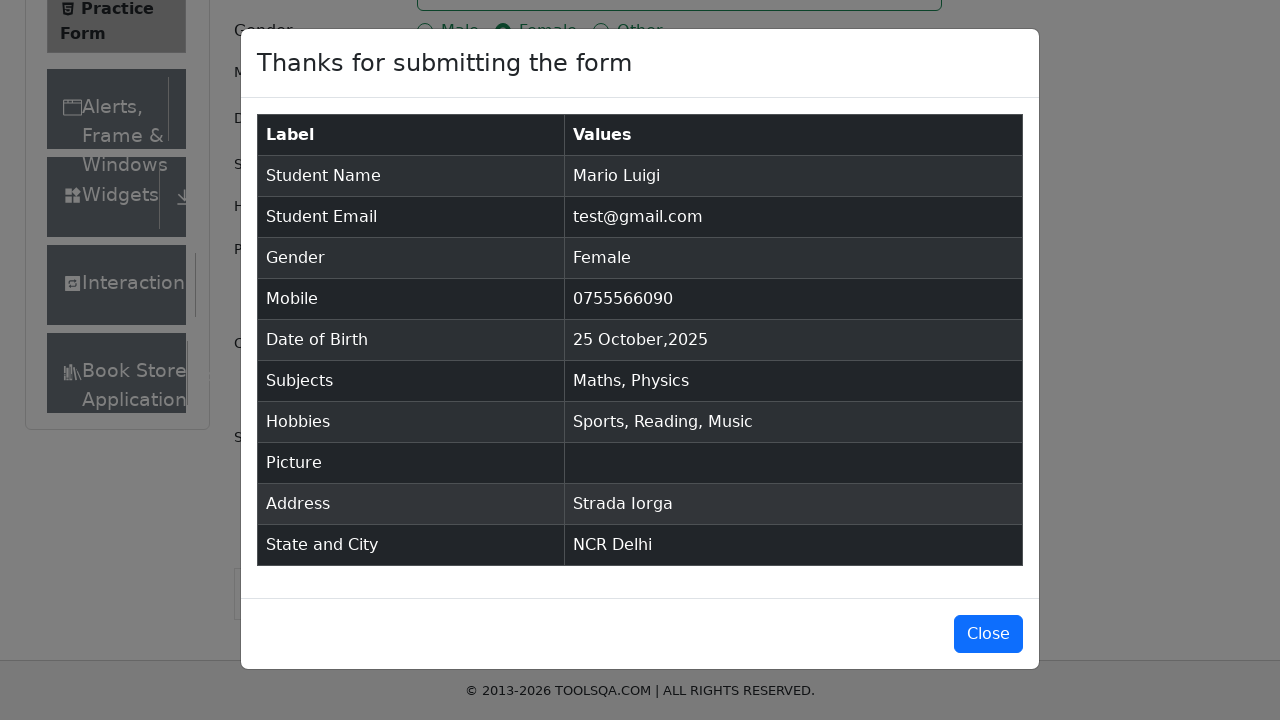